Verifies that the "About" section exists on the portfolio page

Starting URL: https://m4den.github.io/Portfolio/

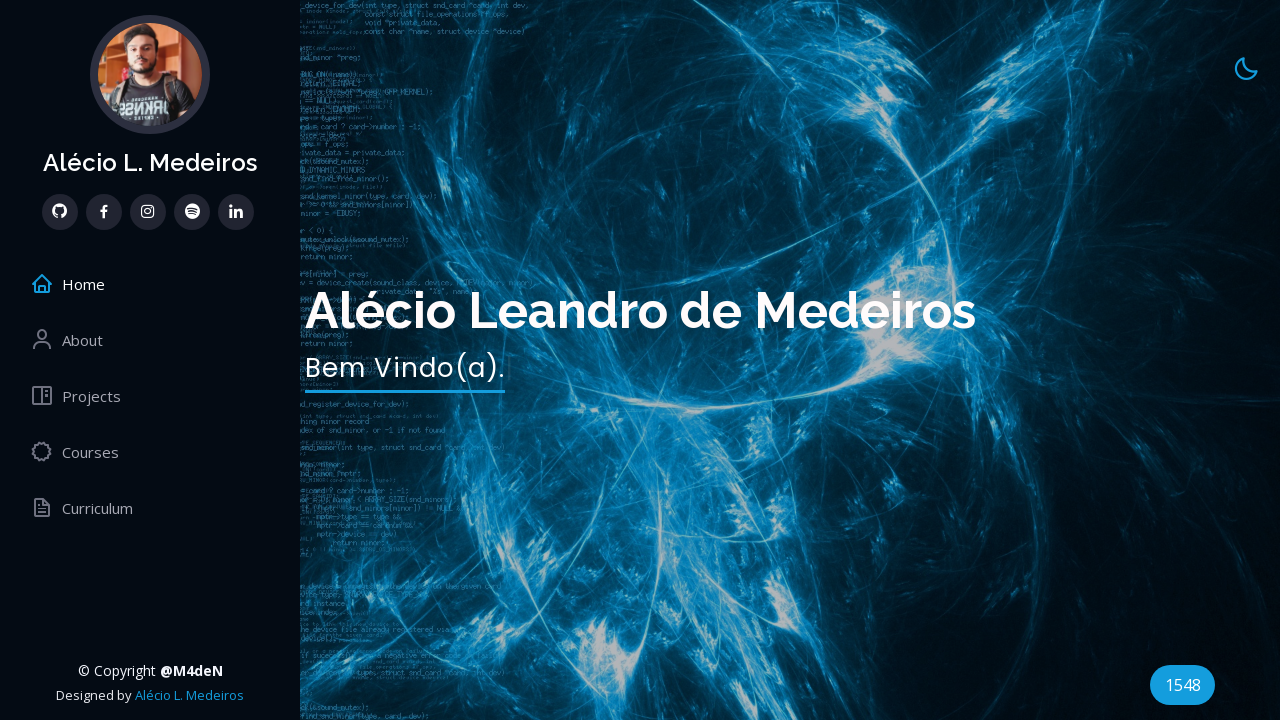

Waited for About section (#about) to be present in the DOM
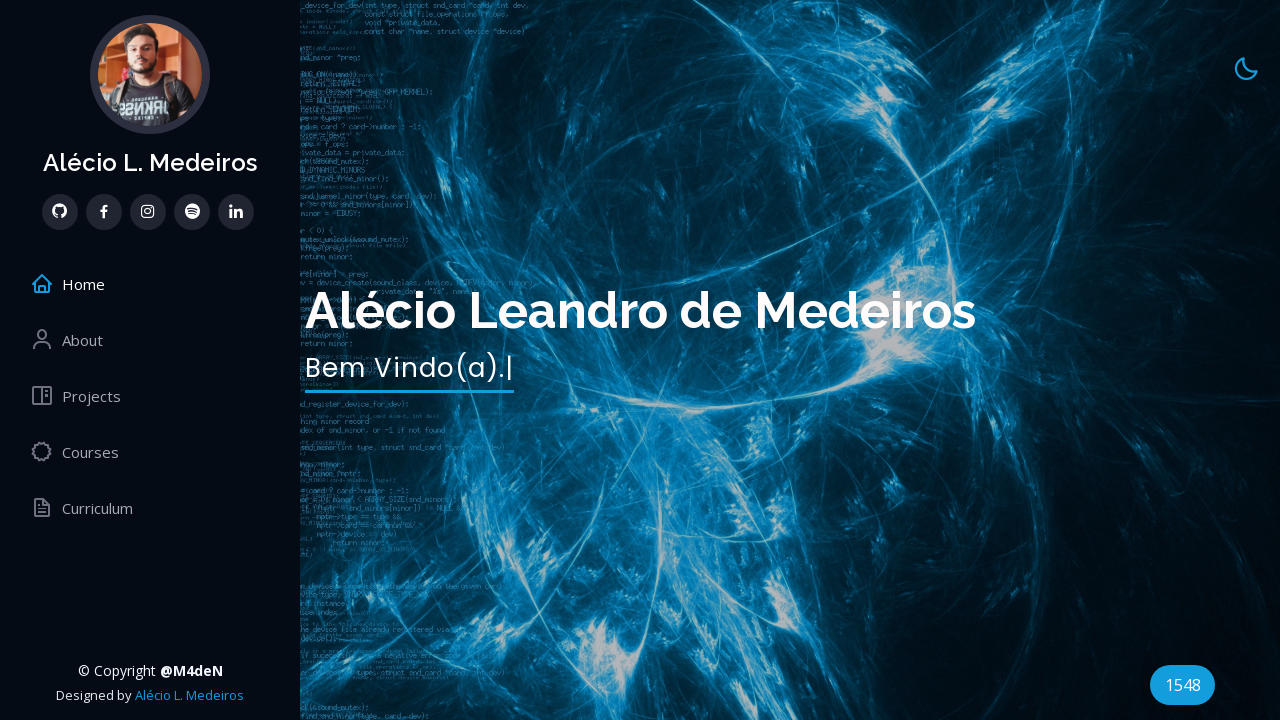

Verified that the About section is visible on the portfolio page
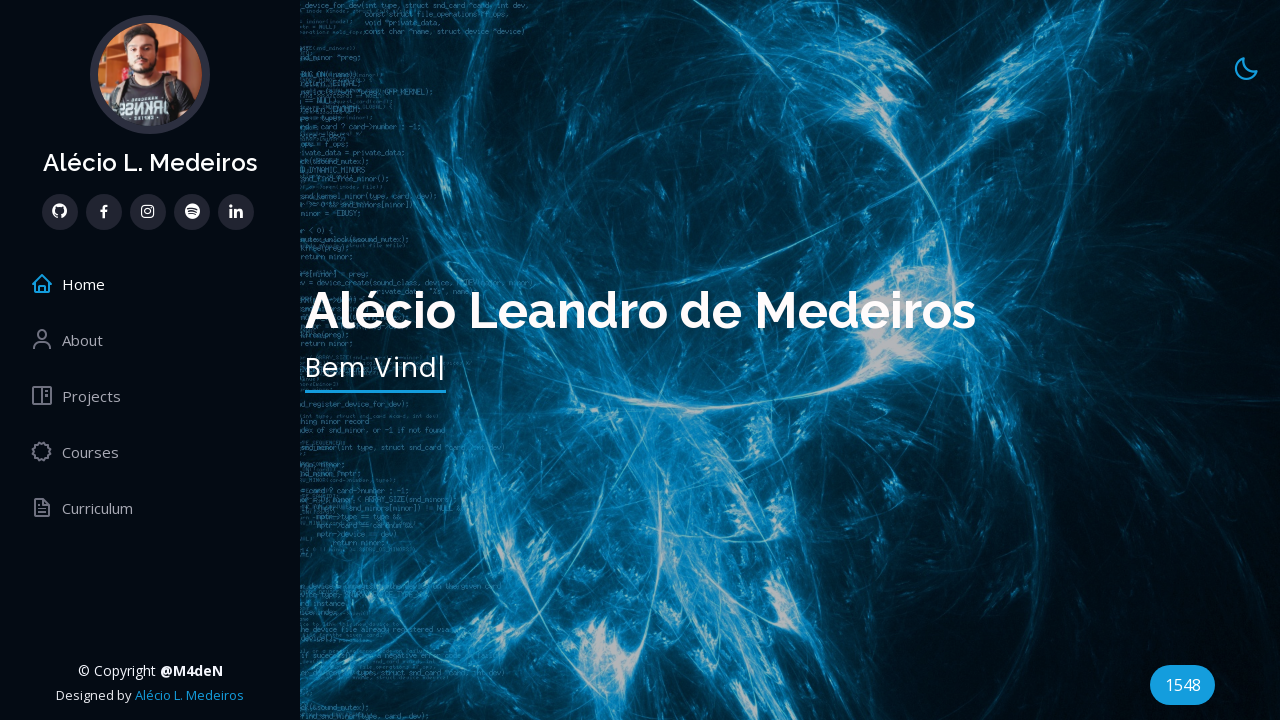

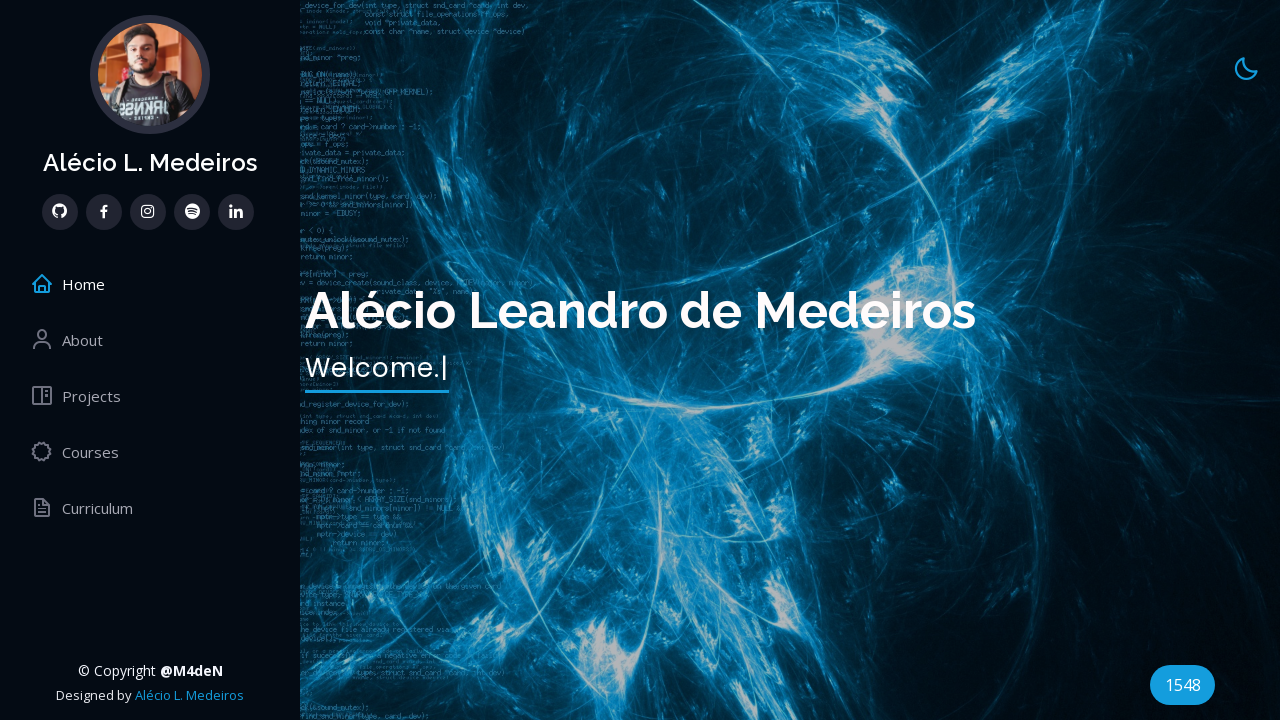